Navigates to Playwright documentation homepage, clicks the "Get started" link, and verifies the Installation heading is visible

Starting URL: https://playwright.dev/

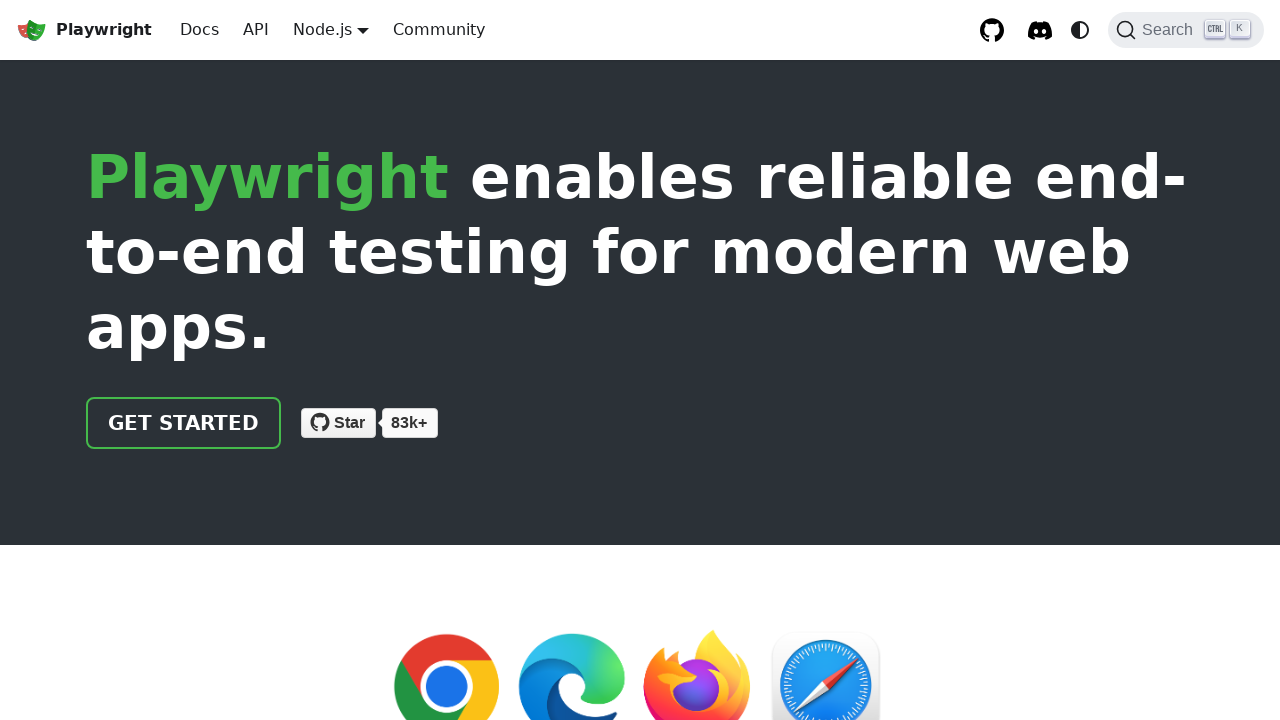

Navigated to Playwright documentation homepage
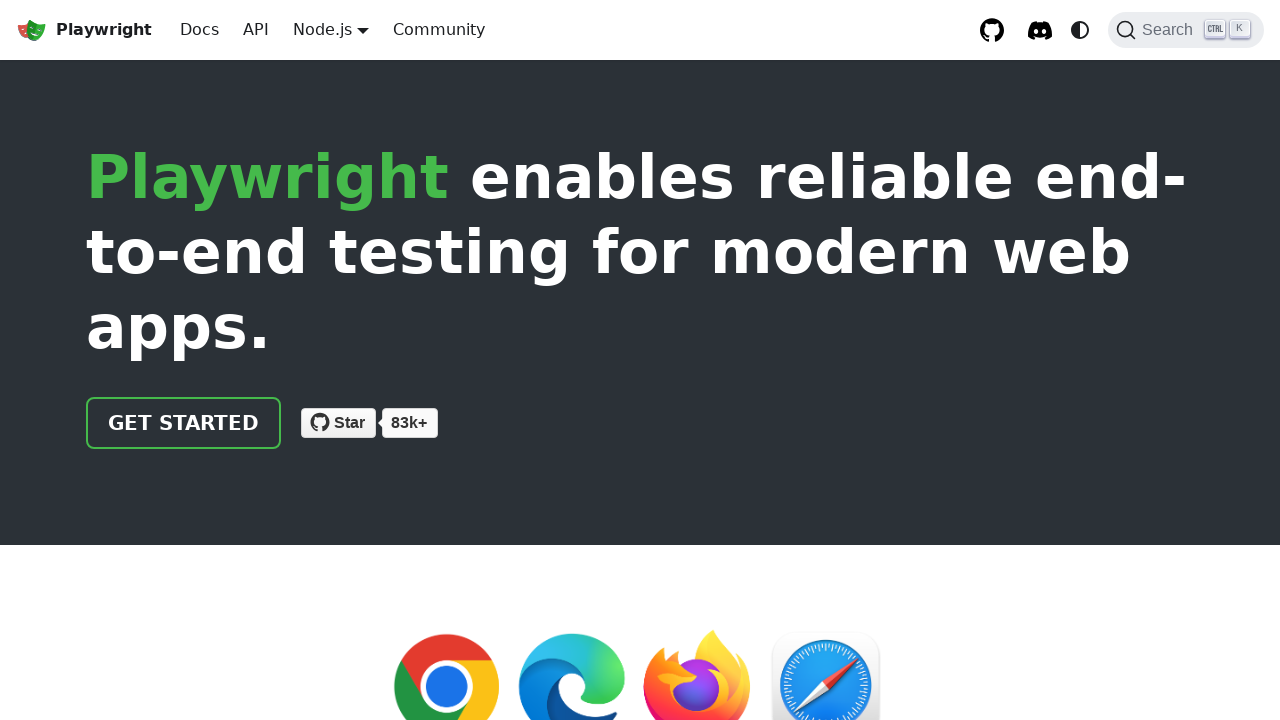

Clicked the 'Get started' link at (184, 423) on internal:role=link[name="Get started"i]
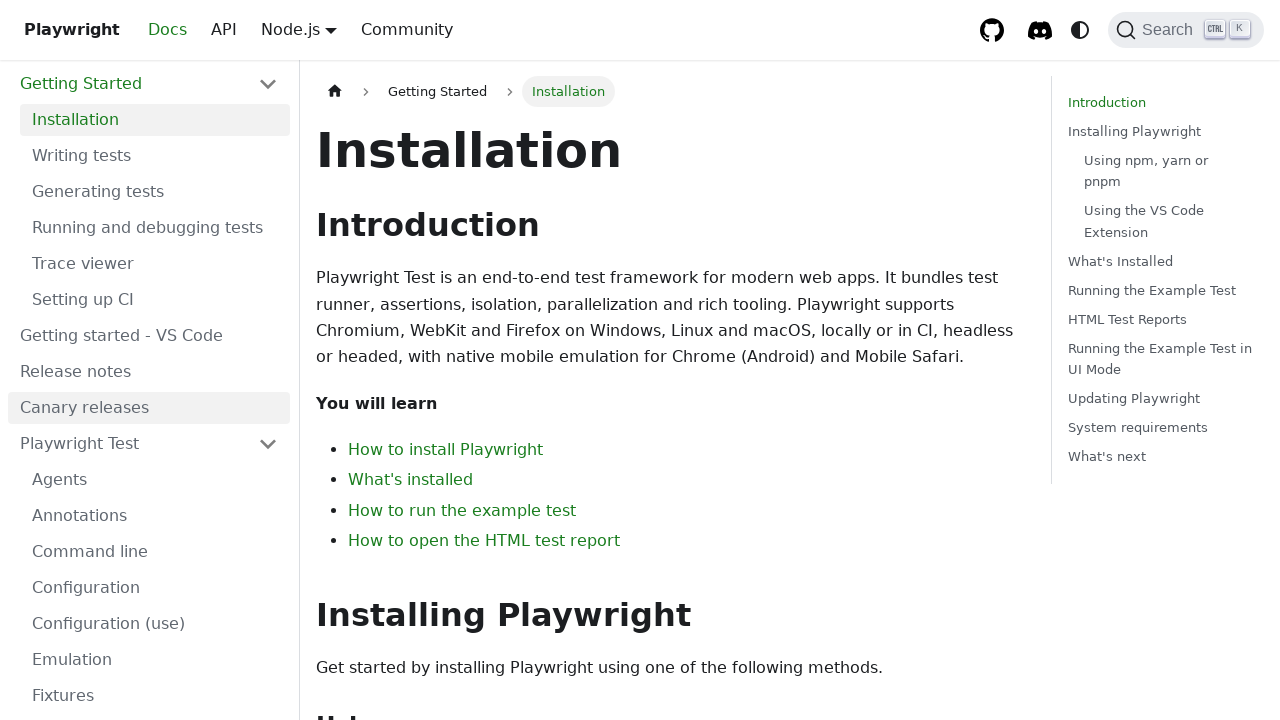

Verified Installation heading is visible
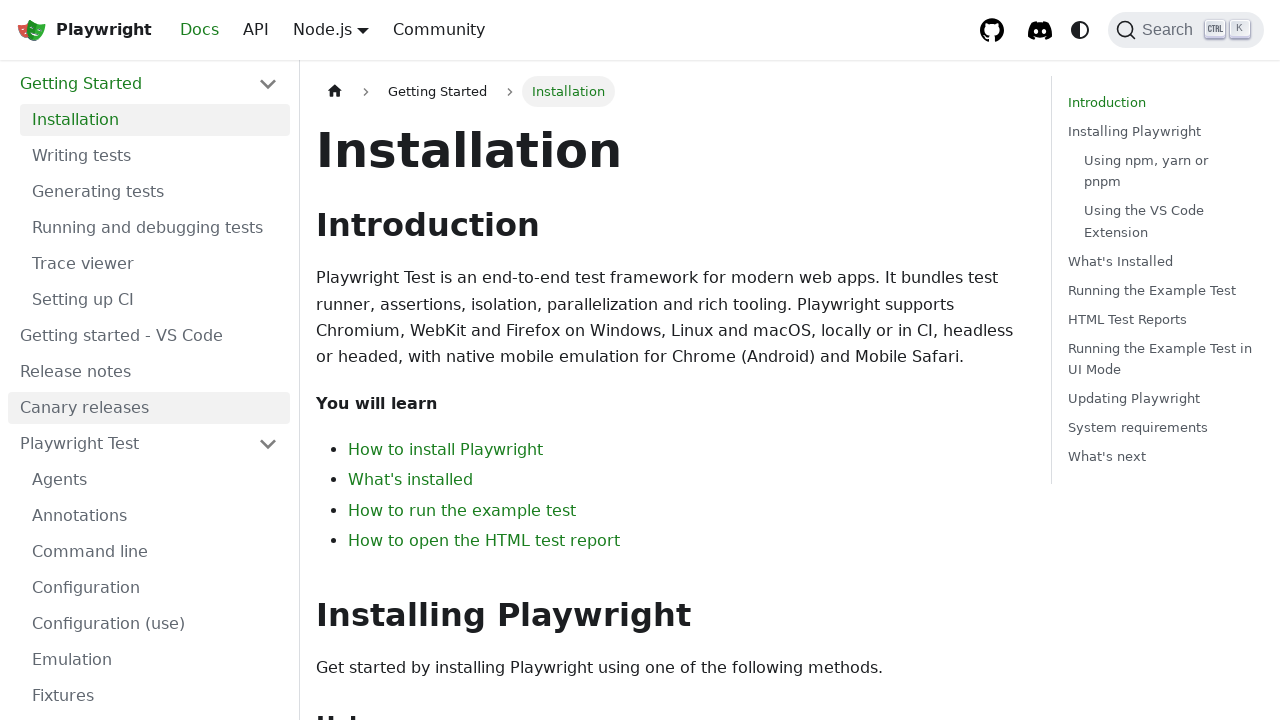

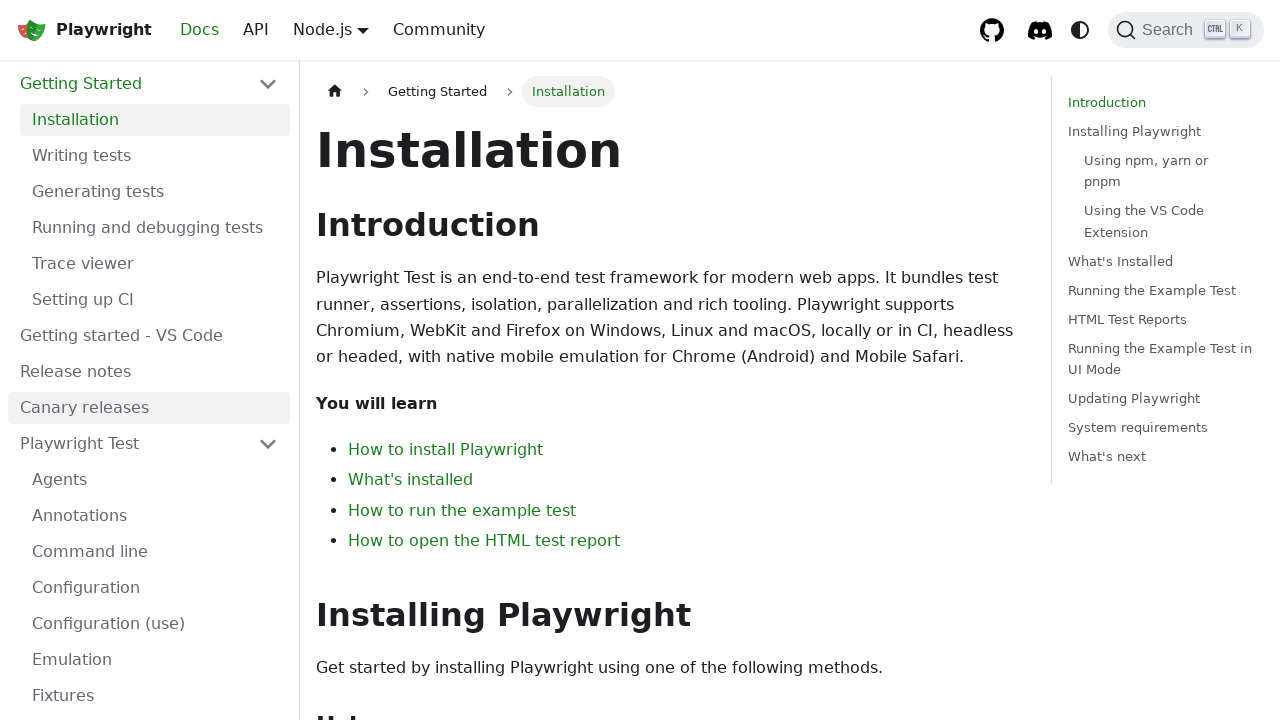